Tests JavaScript prompt dialog handling by clicking a button to trigger a prompt, entering text, and accepting the dialog.

Starting URL: http://www.w3schools.com/js/tryit.asp?filename=tryjs_prompt

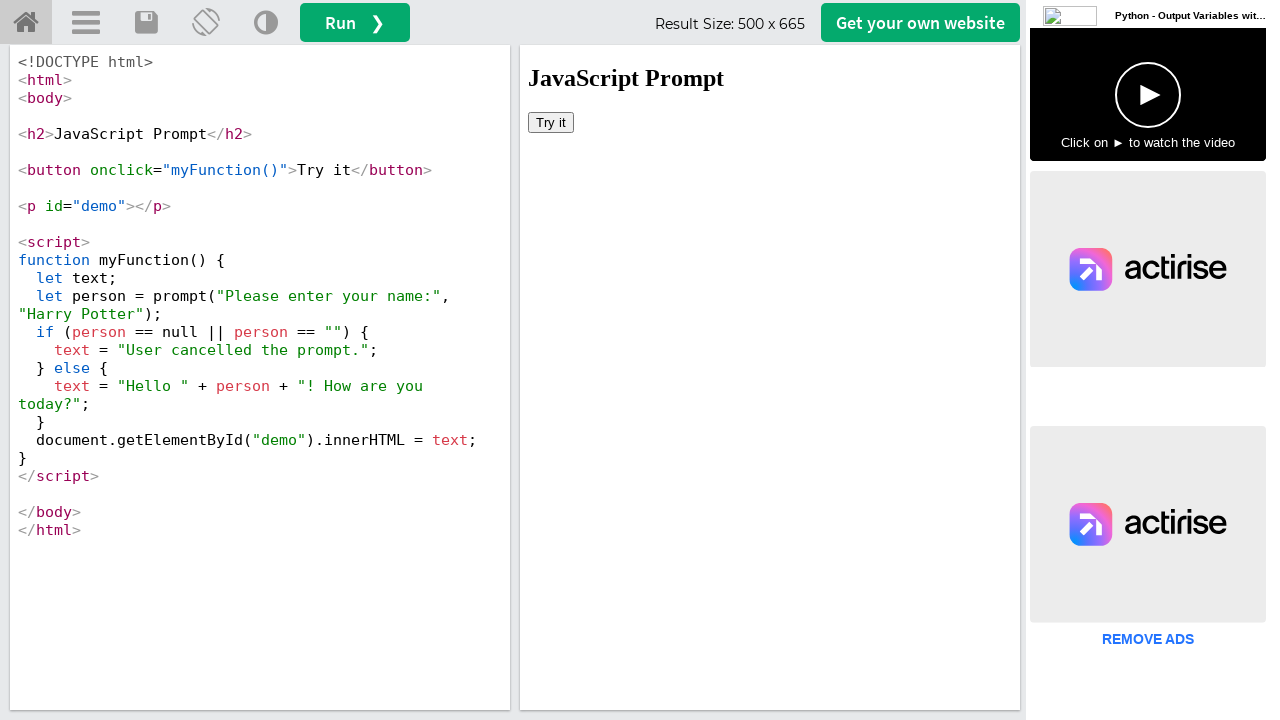

Located iframe element with ID 'iframeResult'
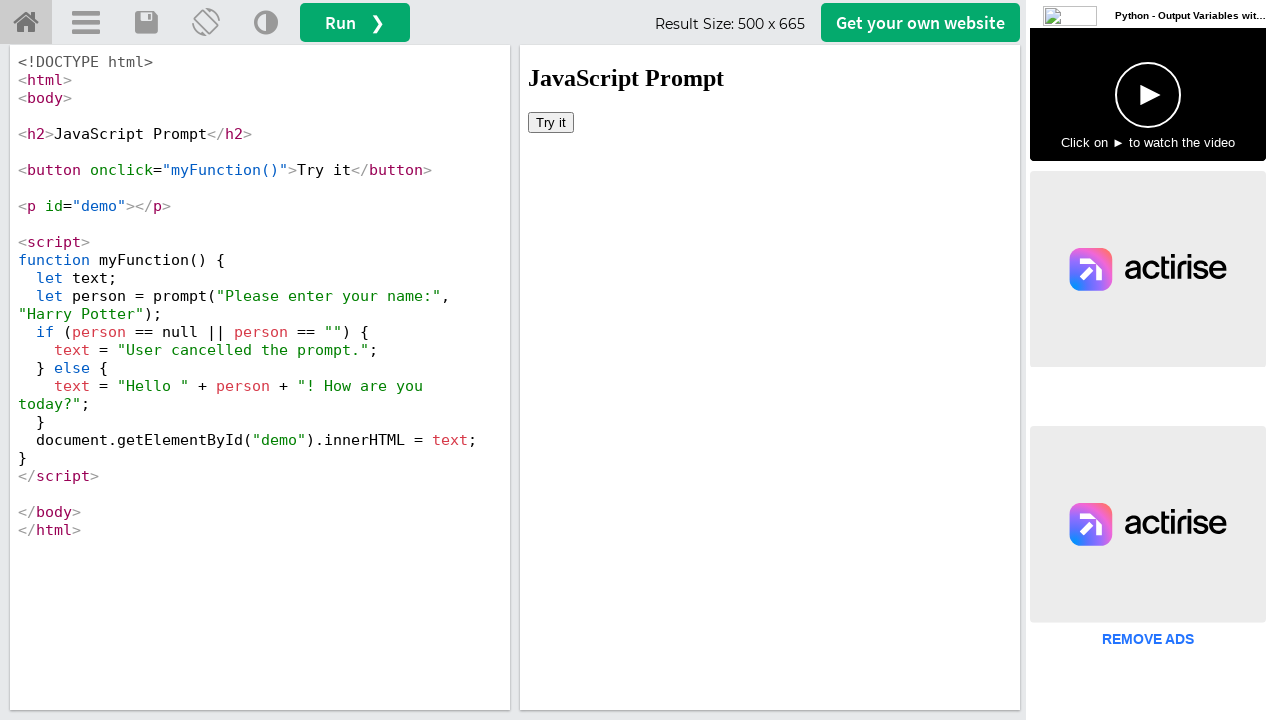

Registered dialog event handler to accept prompt with text 'Hakunamatata'
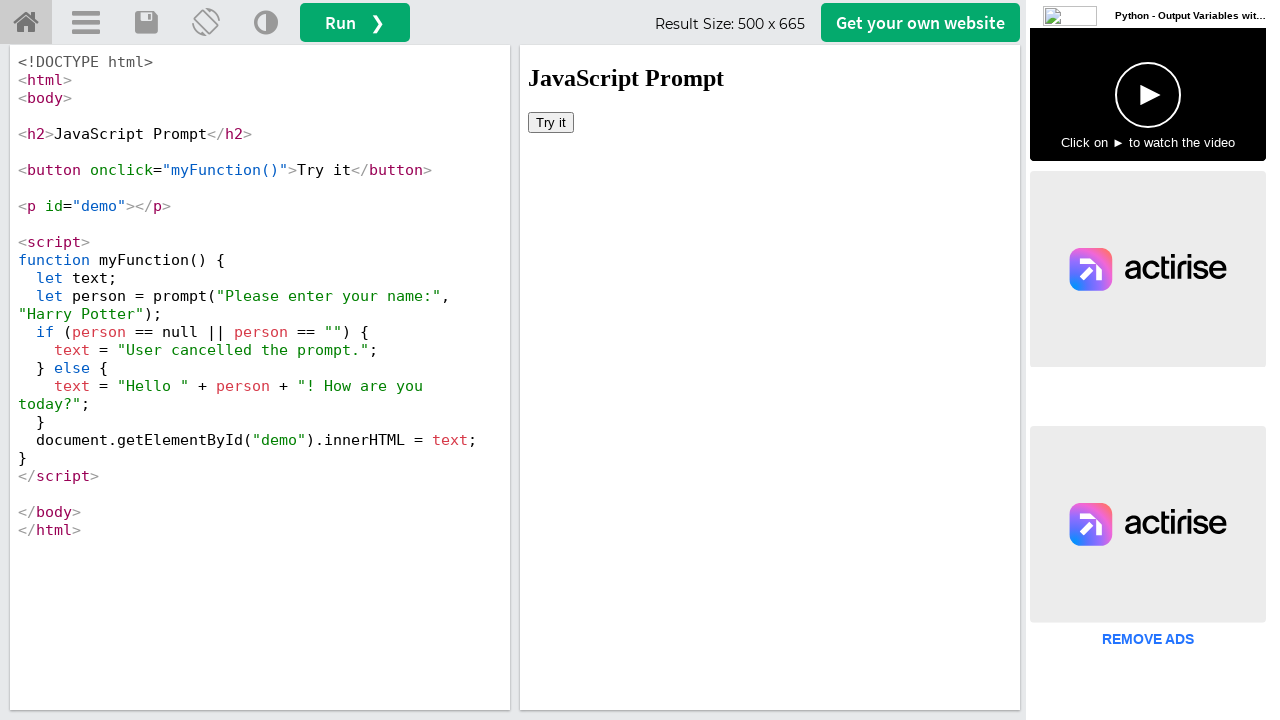

Clicked button to trigger JavaScript prompt dialog at (551, 122) on #iframeResult >> internal:control=enter-frame >> html > body > button
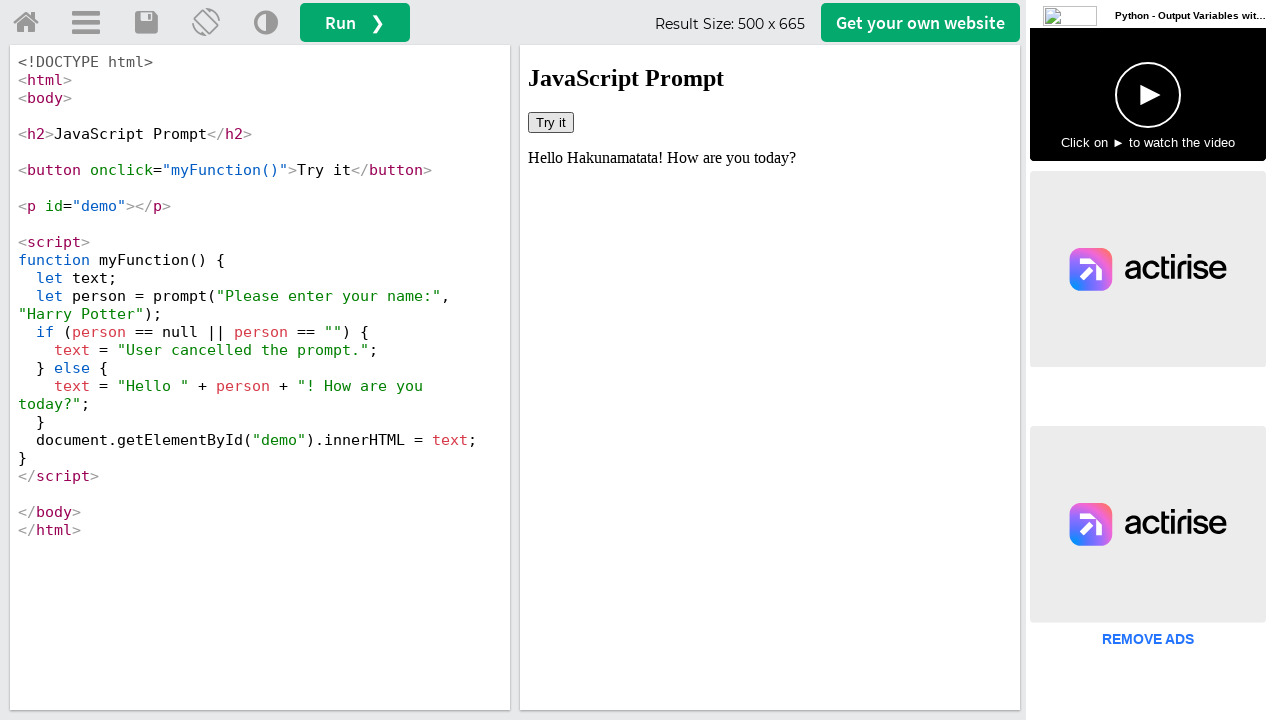

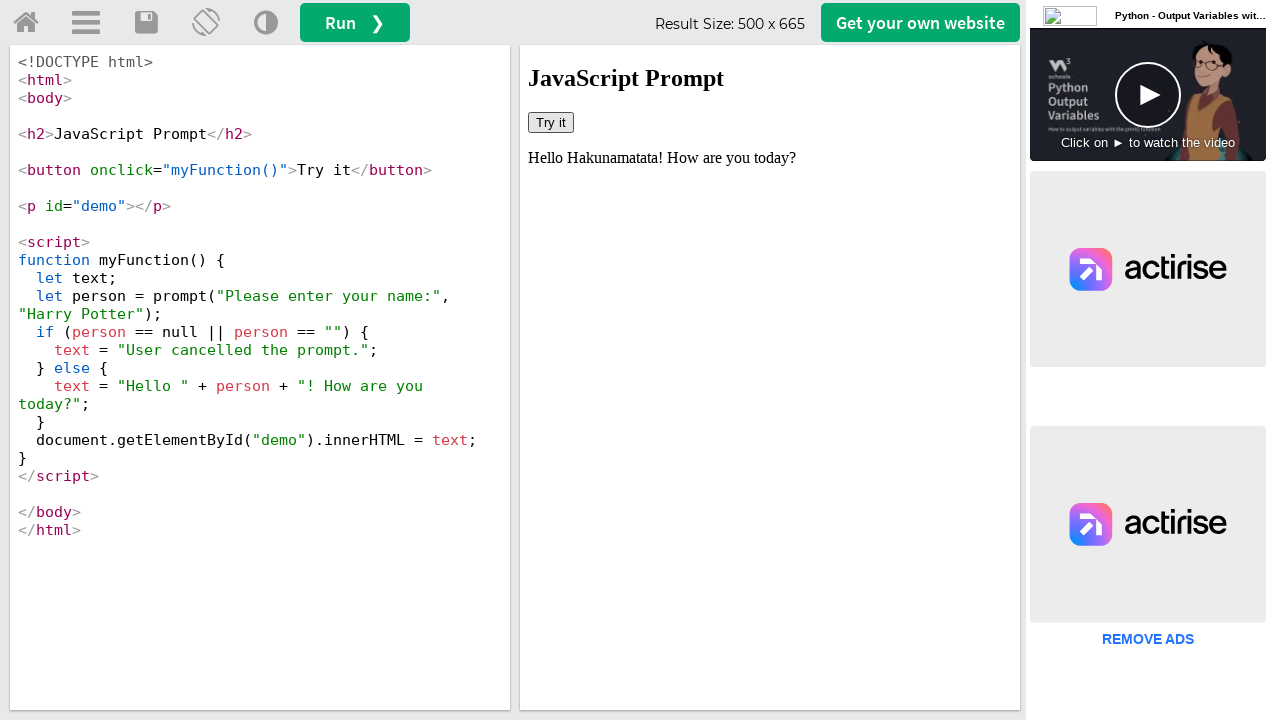